Tests text box form submission by filling in name, email, and address fields

Starting URL: https://demoqa.com/

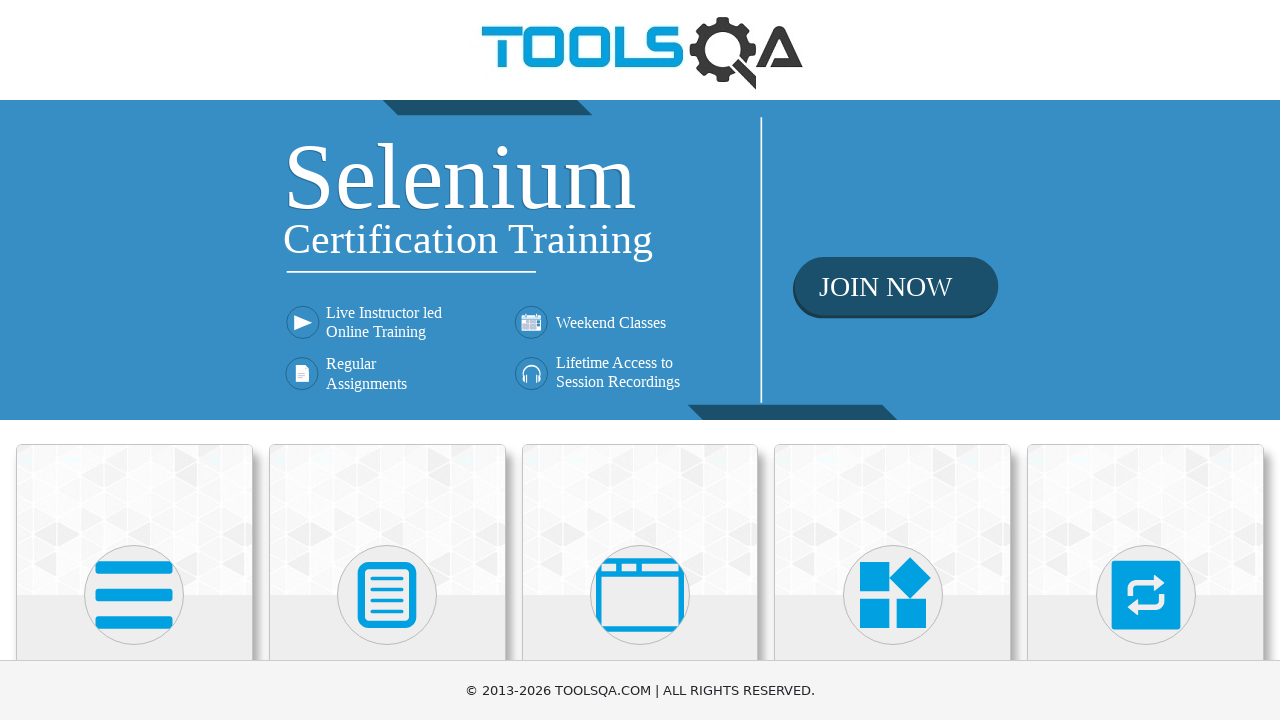

Clicked on Elements card at (134, 360) on .category-cards .card-body
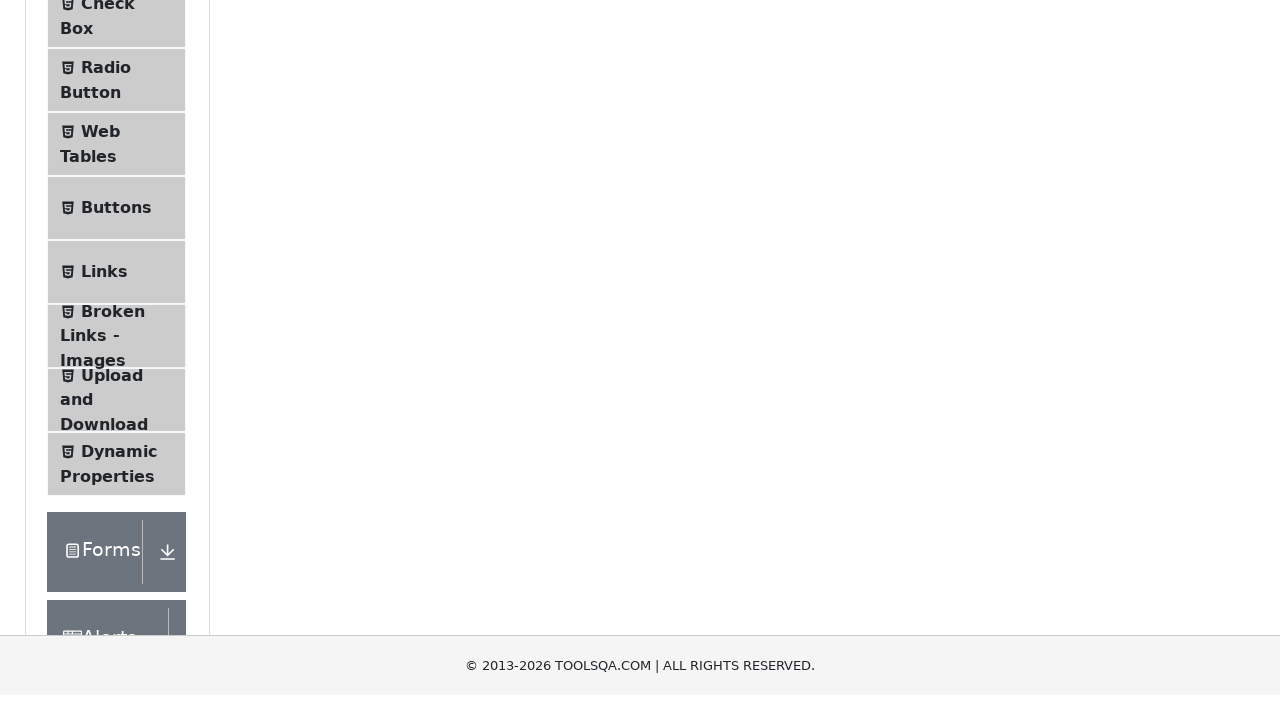

Clicked on Text Box menu item at (116, 261) on #item-0
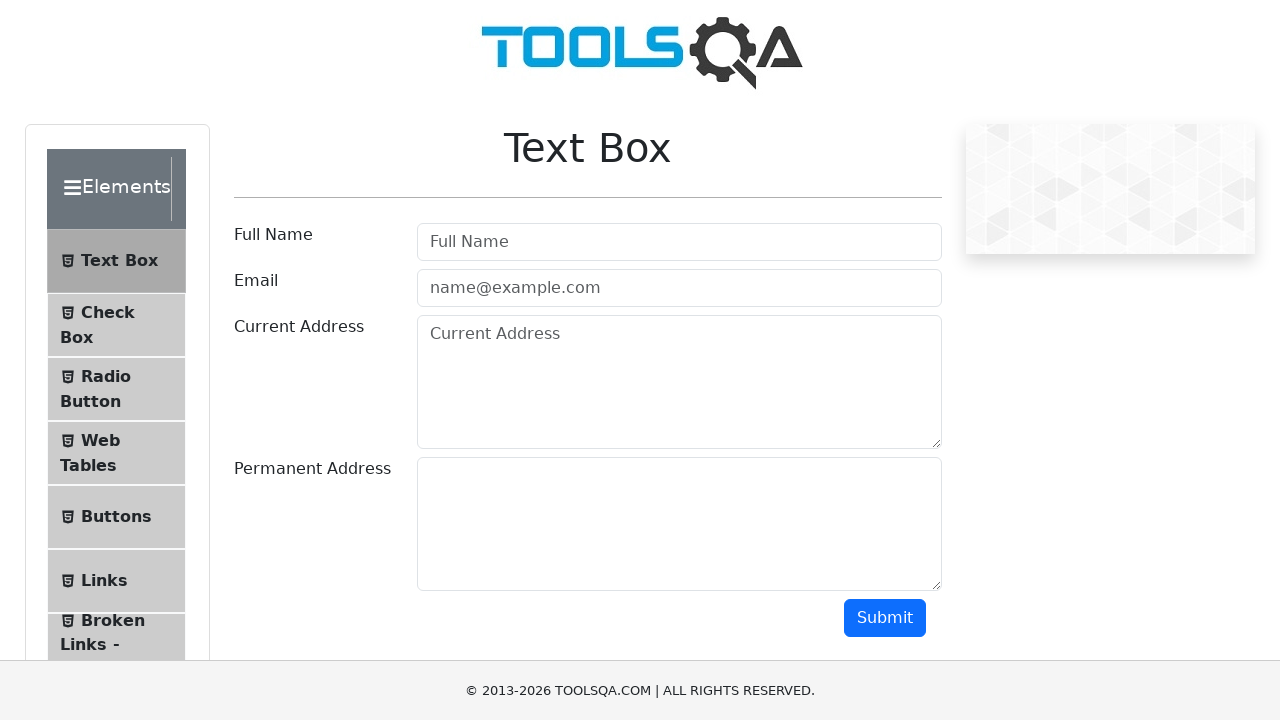

Filled name field with 'Joe Bloggs' on #userName
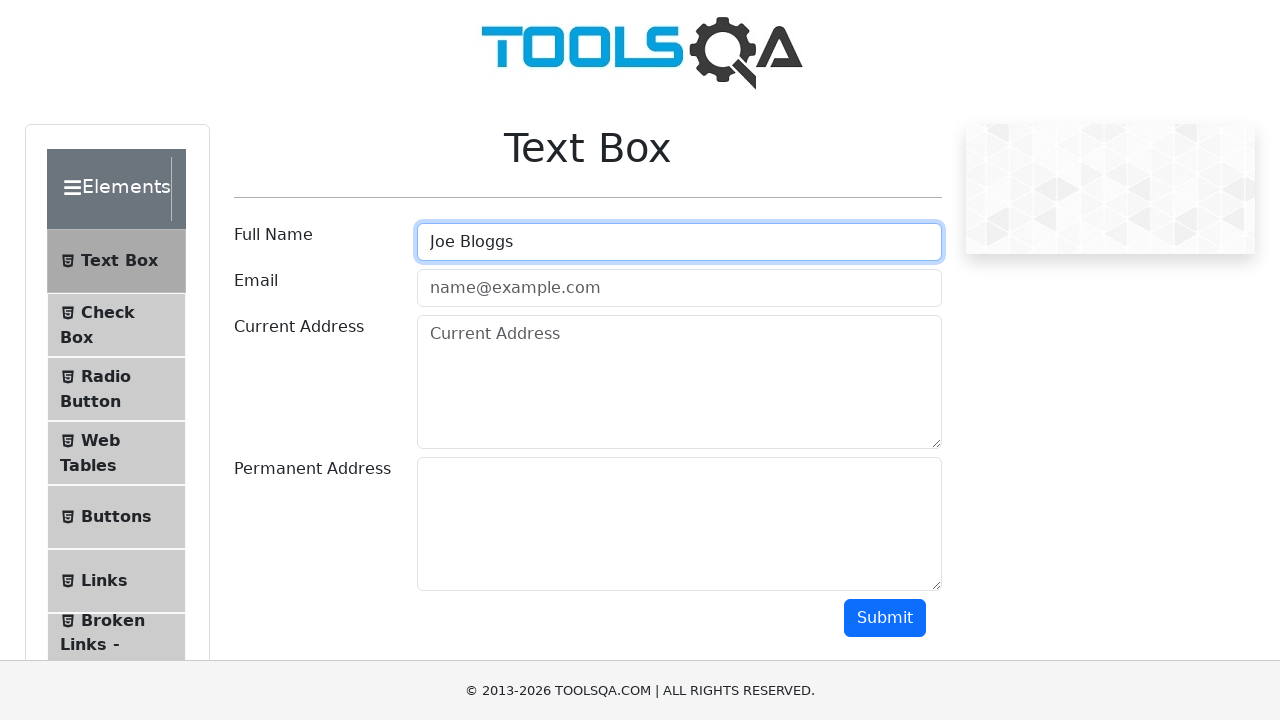

Filled email field with 'JoeBloggs@example.com' on #userEmail
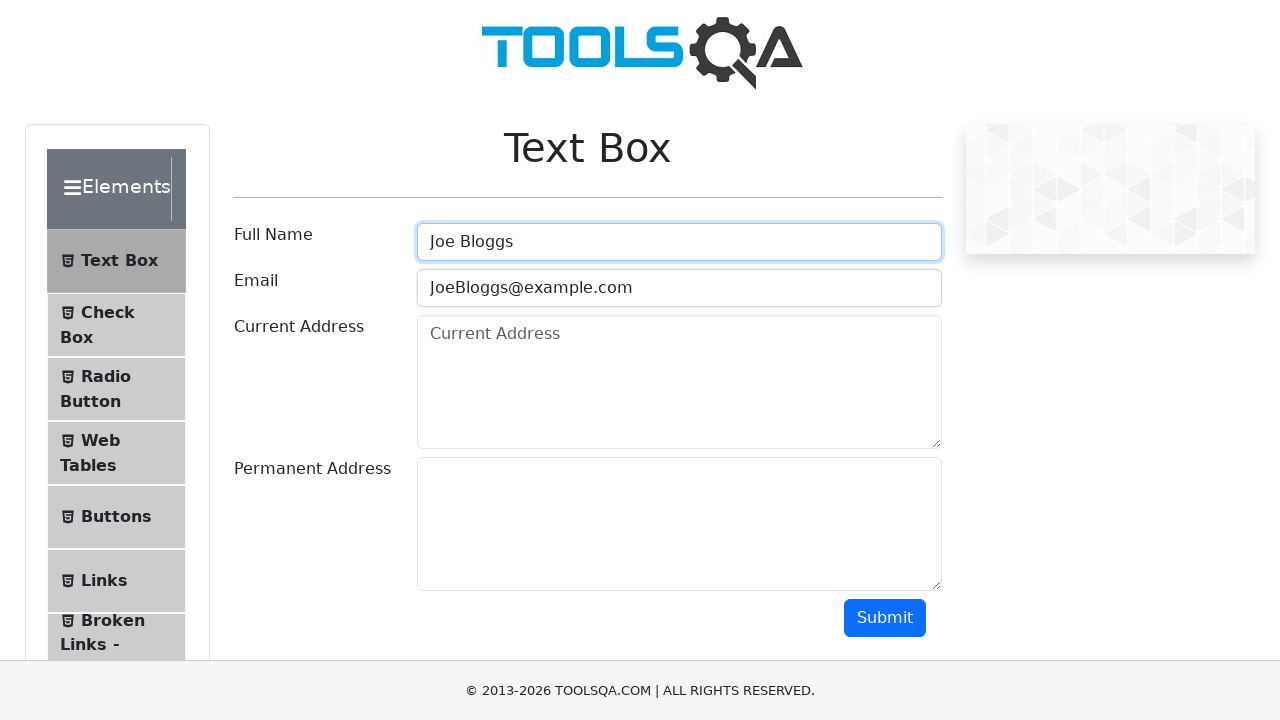

Filled current address field with '123 Example Street, England' on #currentAddress
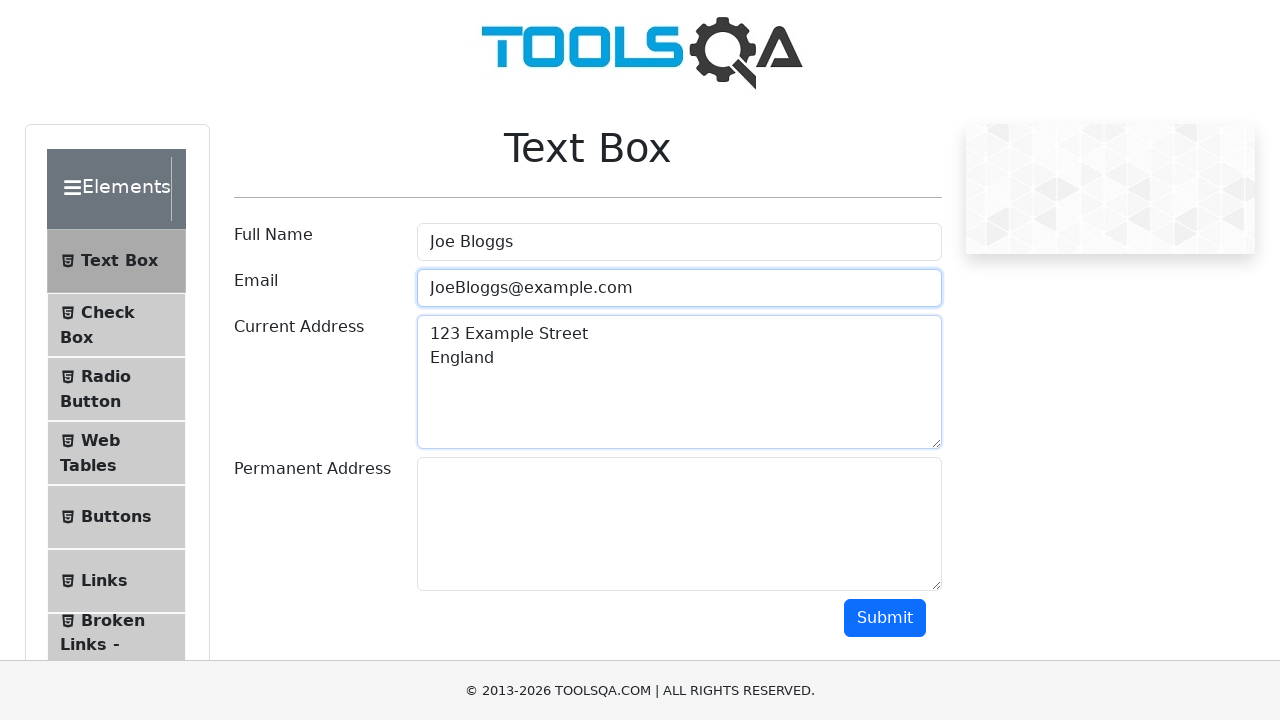

Filled permanent address field with '456 Different Road, America' on #permanentAddress
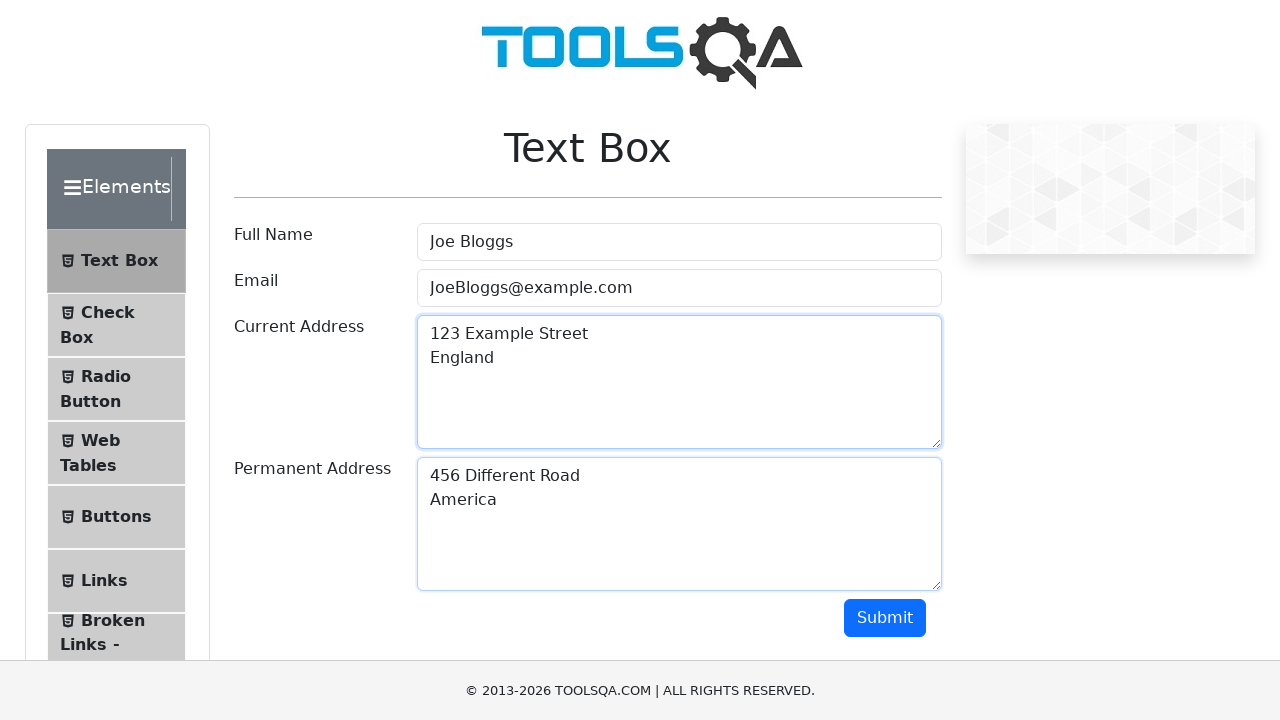

Clicked submit button to submit the form at (885, 618) on #submit
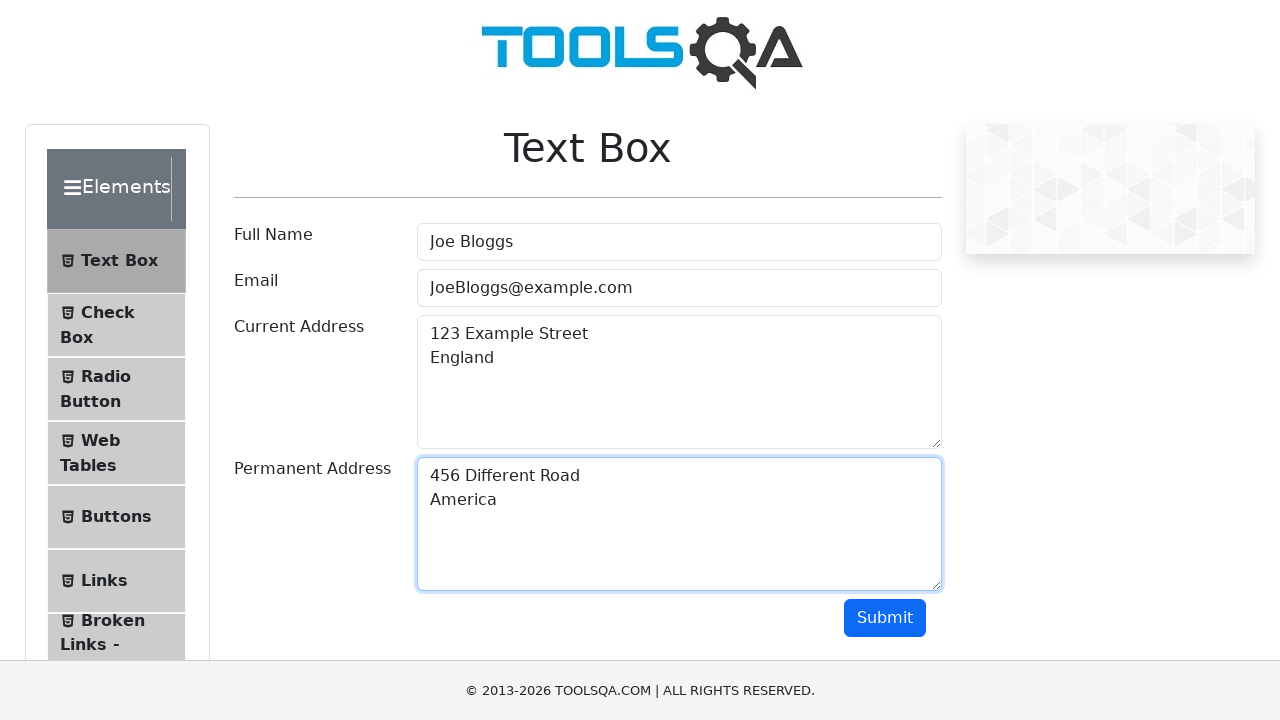

Form submission results appeared on the page
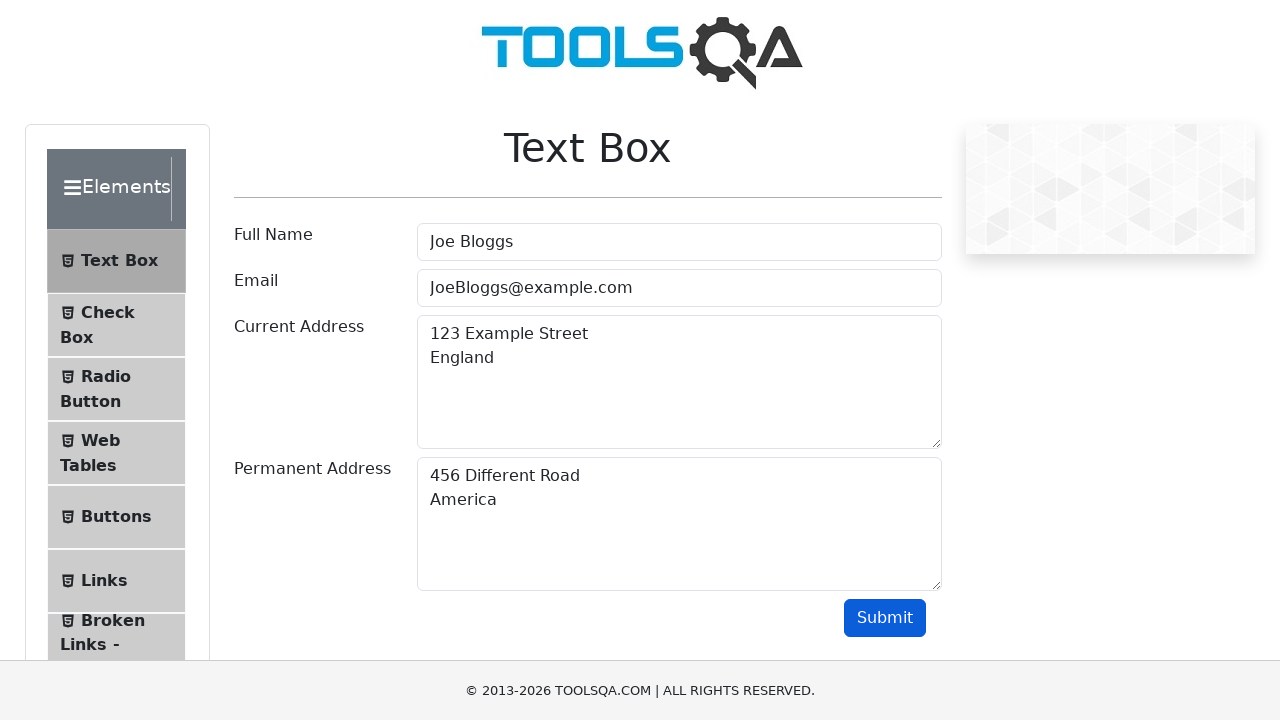

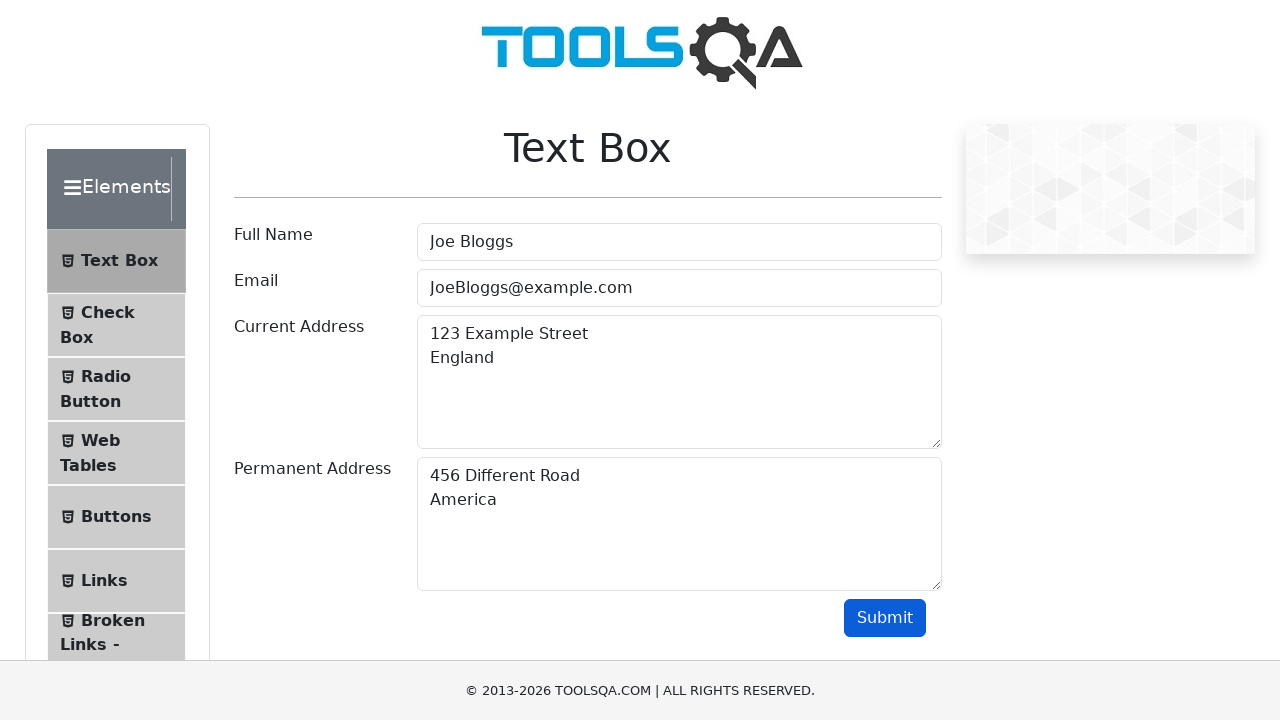